Tests right-click context menu functionality by performing a context click on an element, displaying the context menu, and selecting the "Copy" option from the menu.

Starting URL: http://swisnl.github.io/jQuery-contextMenu/demo.html

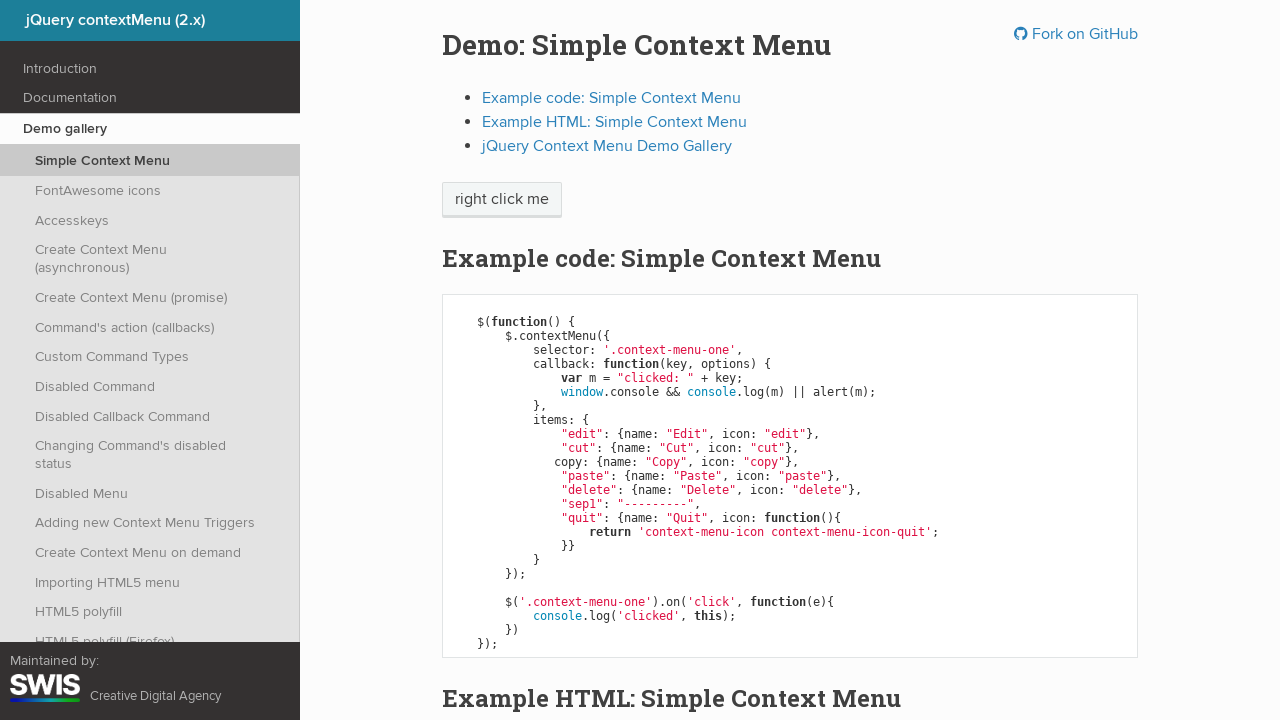

Right-clicked on context menu trigger element at (502, 200) on span.context-menu-one
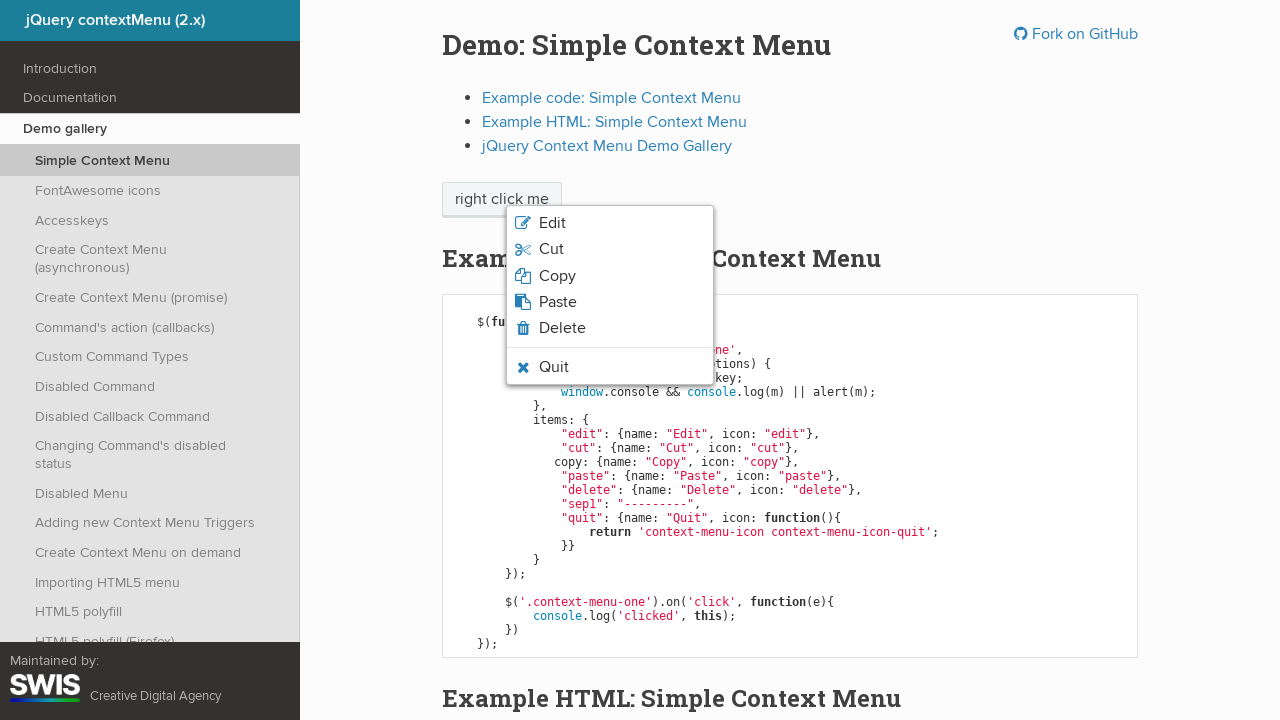

Context menu appeared with menu options
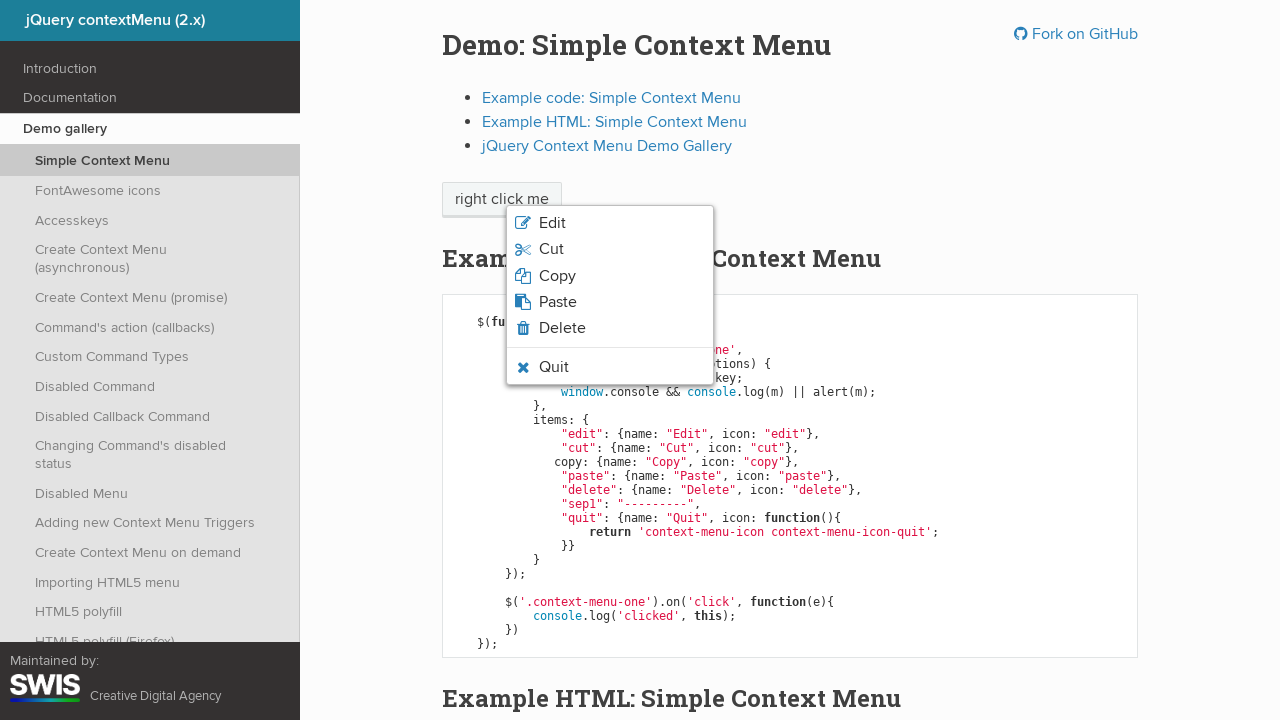

Selected 'Copy' option from context menu at (610, 276) on li.context-menu-icon:has-text('Copy')
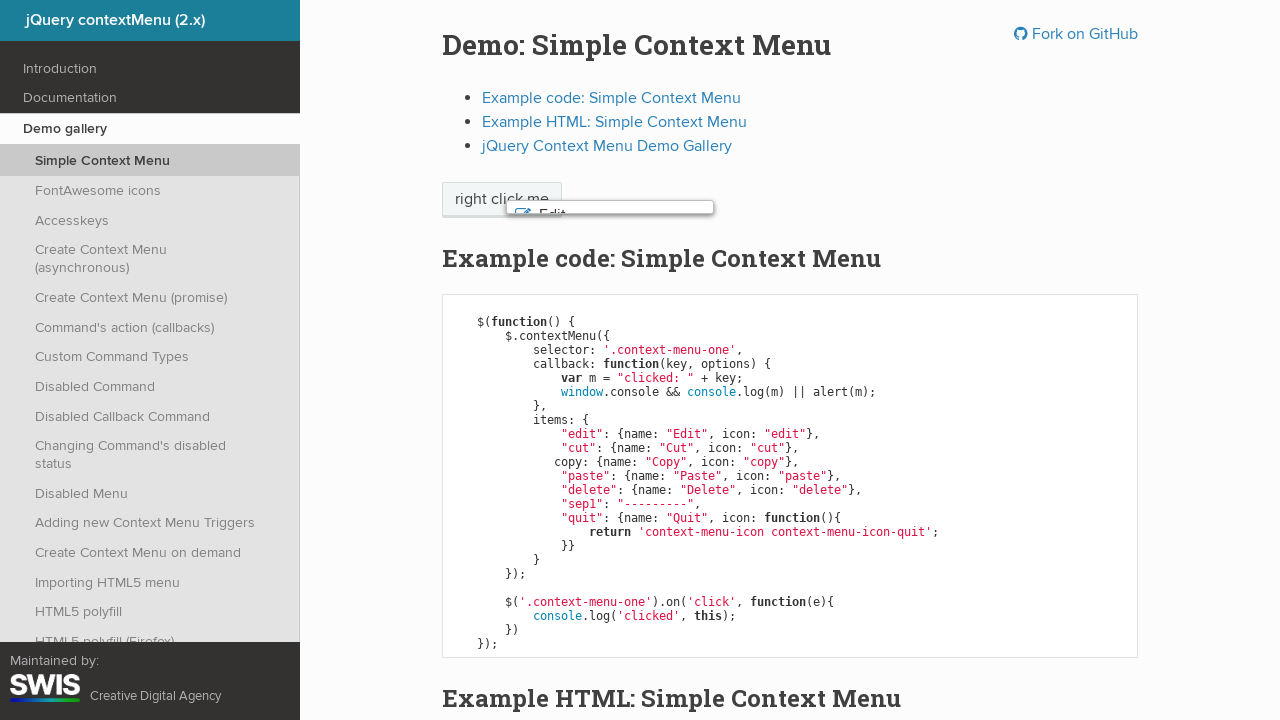

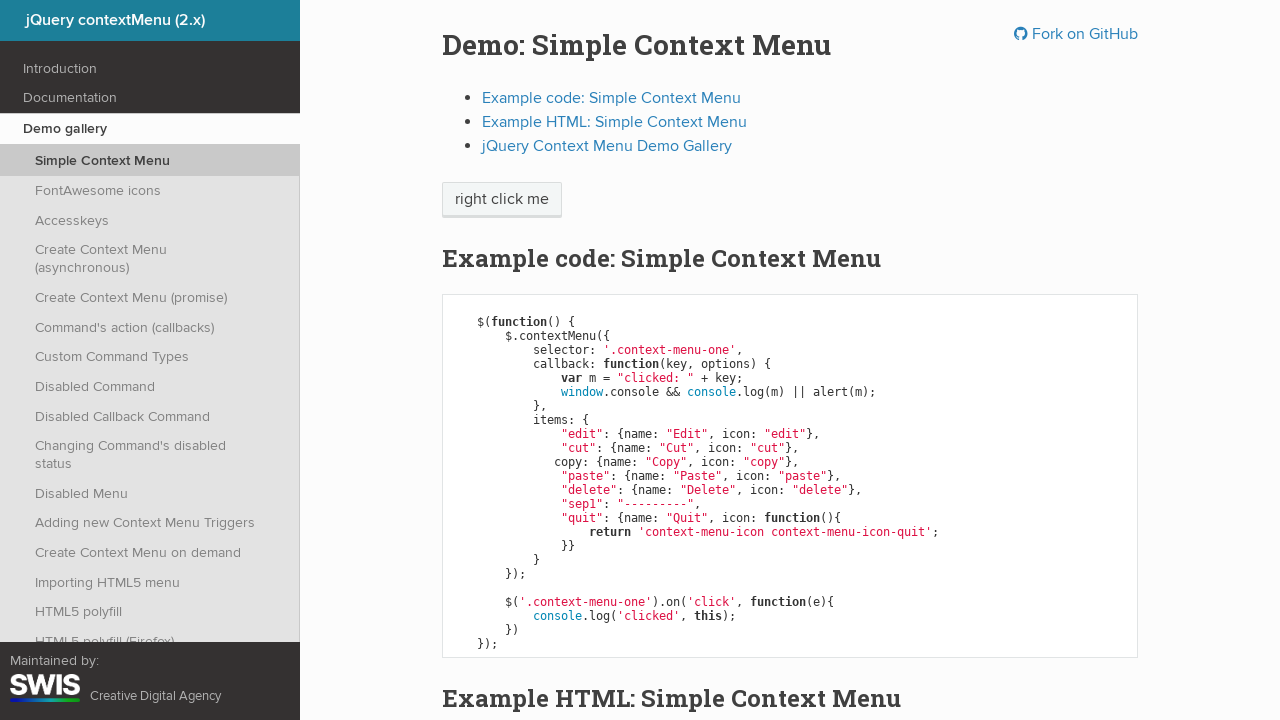